Tests unchecking the second checkbox using the uncheck method

Starting URL: https://the-internet.herokuapp.com/checkboxes

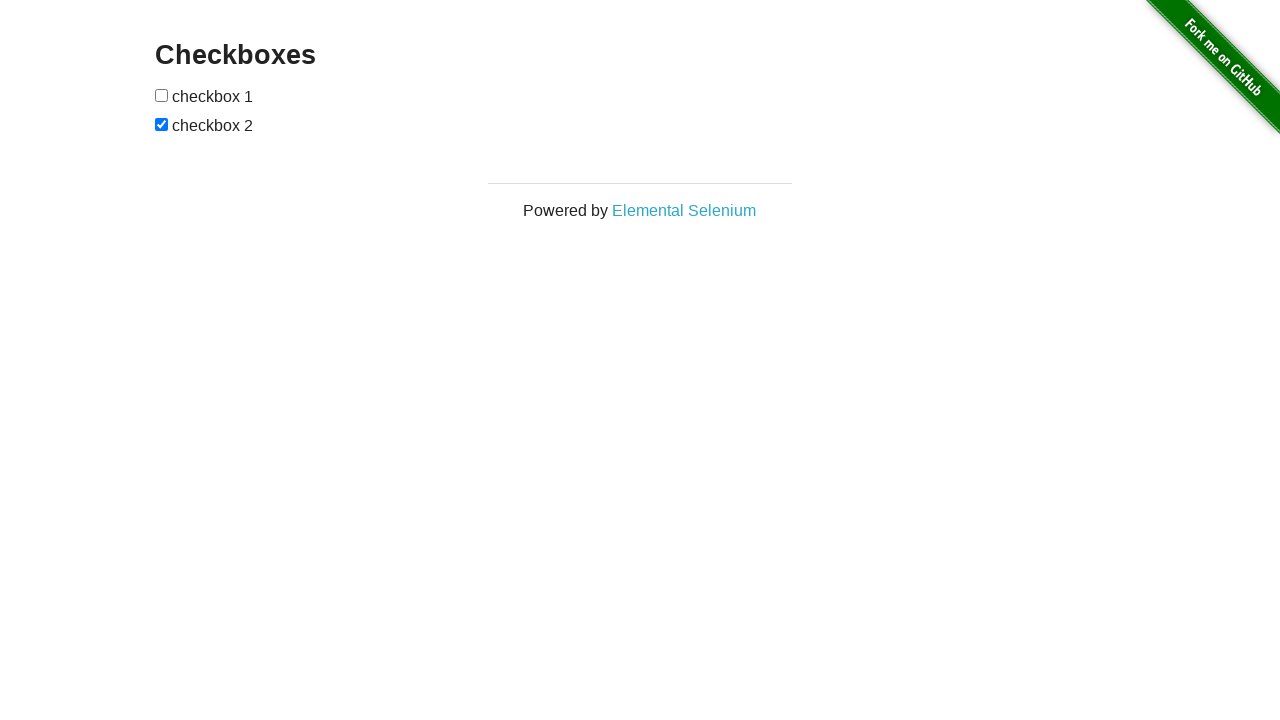

Located the second checkbox element
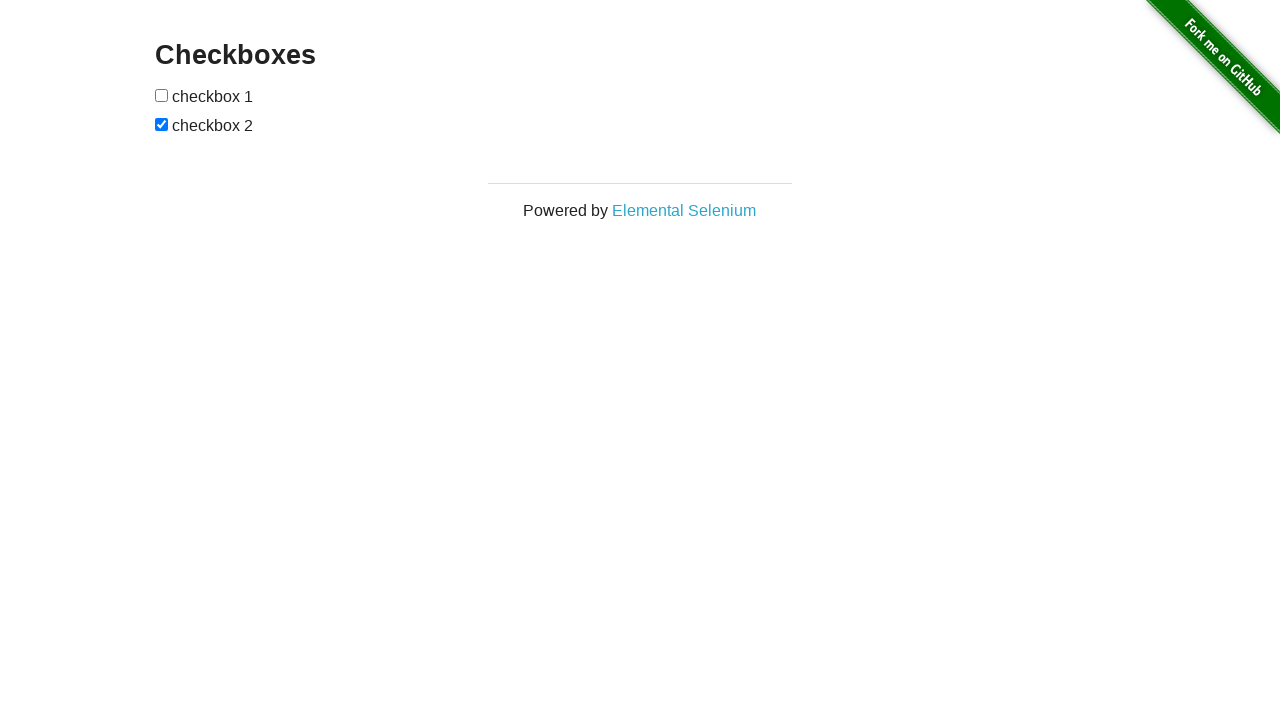

Verified the second checkbox is initially checked
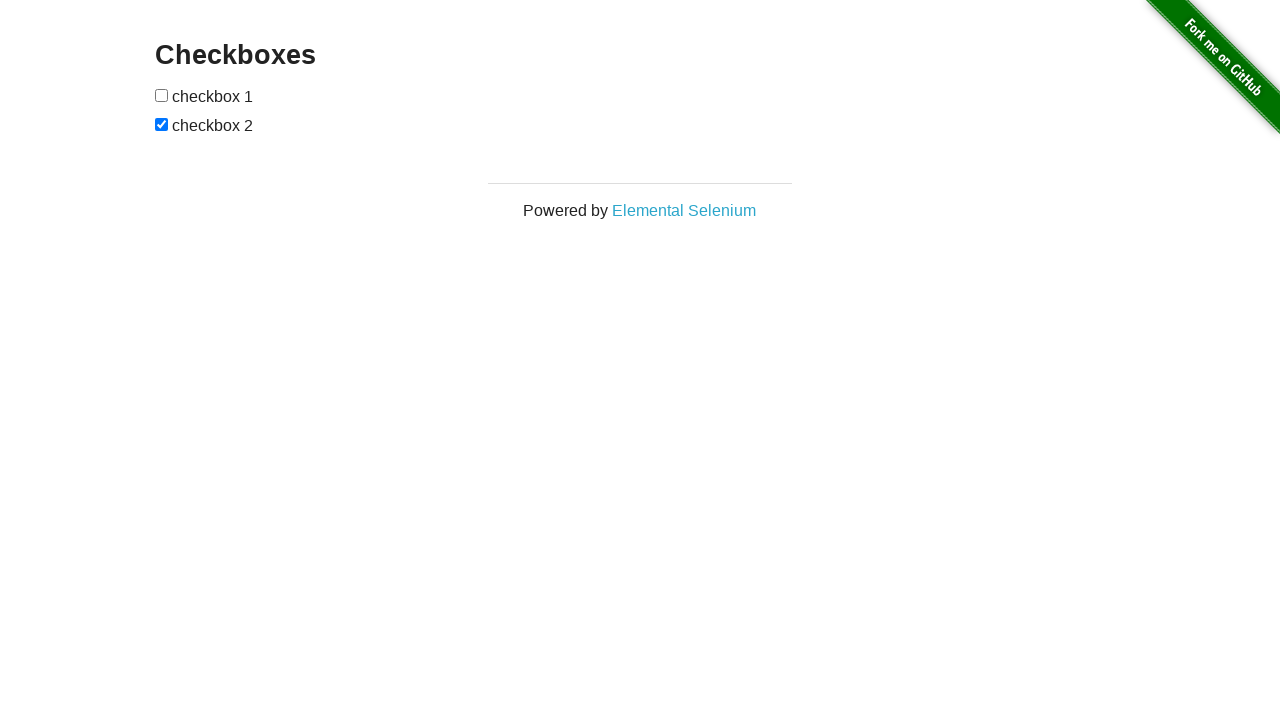

Unchecked the second checkbox at (162, 124) on input[type='checkbox'] >> nth=1
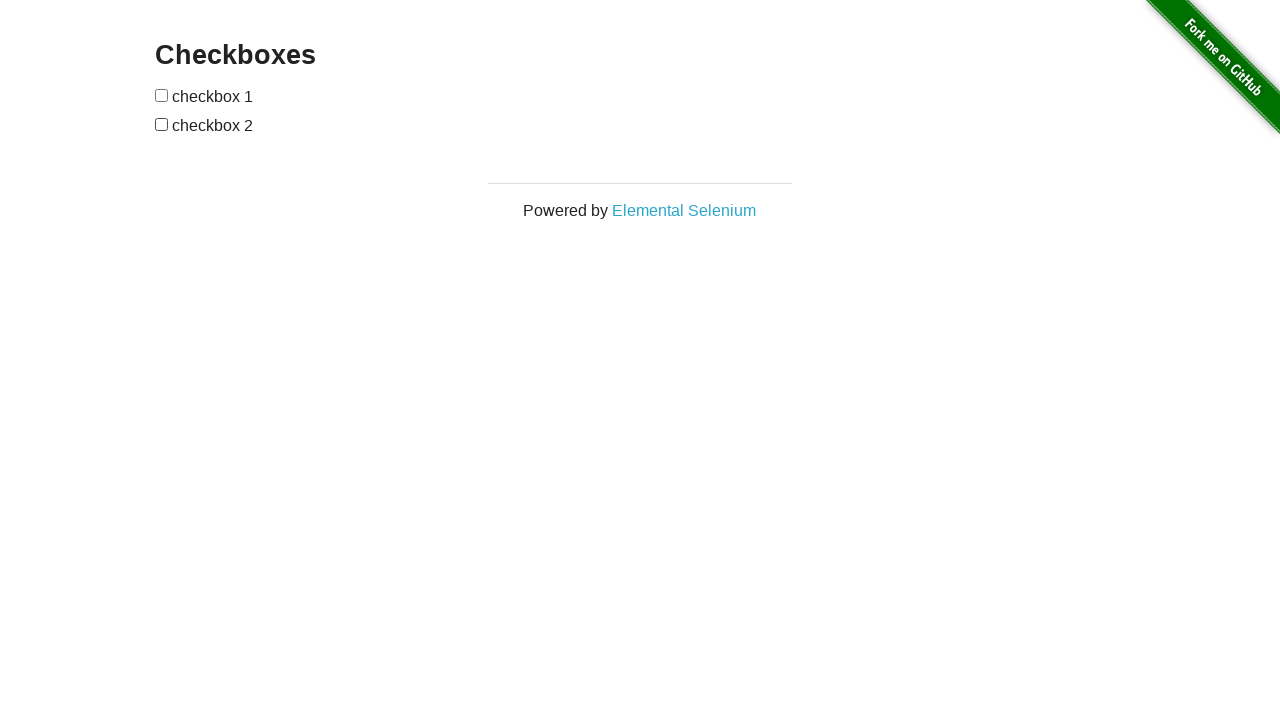

Verified the second checkbox is now unchecked
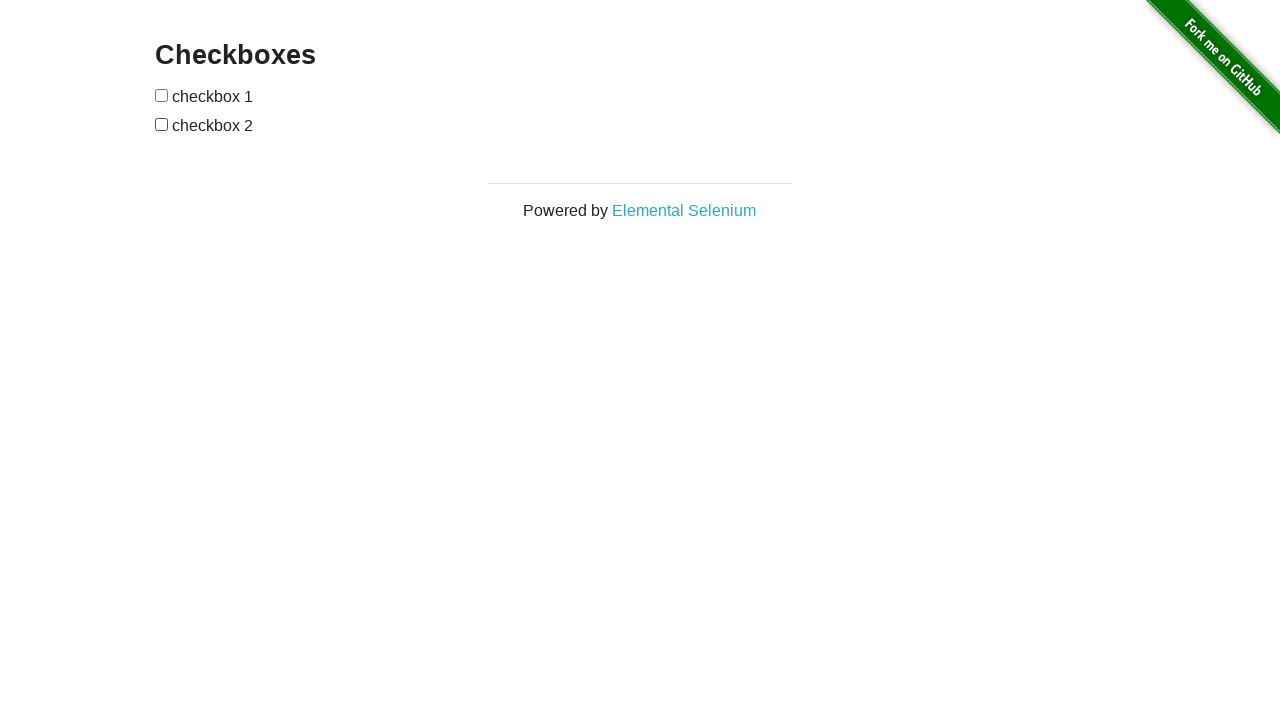

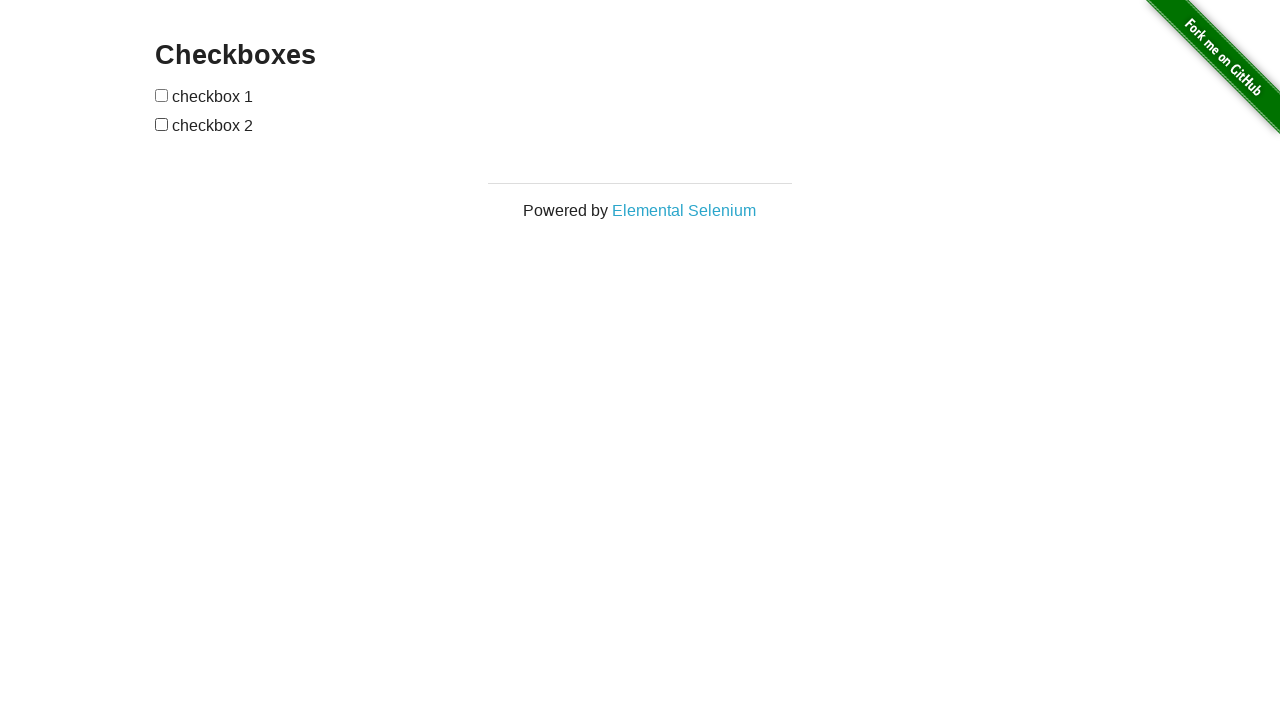